Tests GIF toggle functionality by clicking a toggle button to change the visibility of an image element

Starting URL: https://anastassiakostjuk24.thkit.ee/

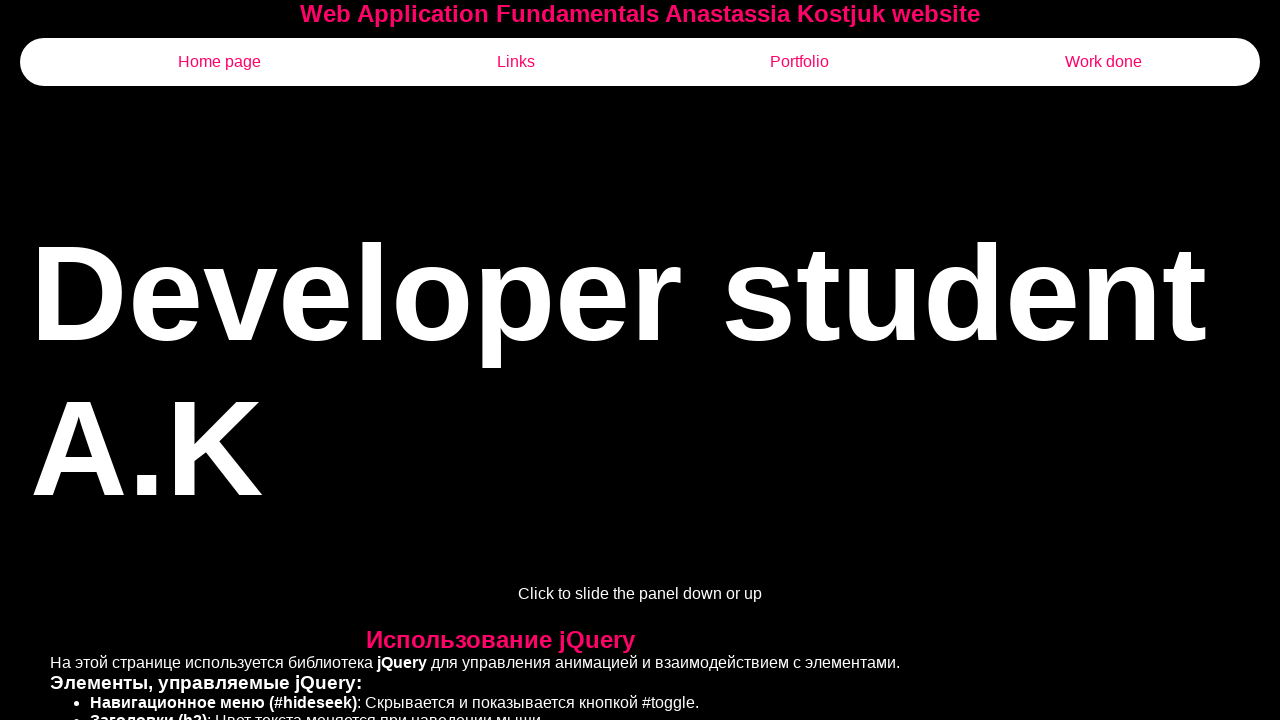

Clicked toggle button to change GIF visibility at (587, 636) on #toggle
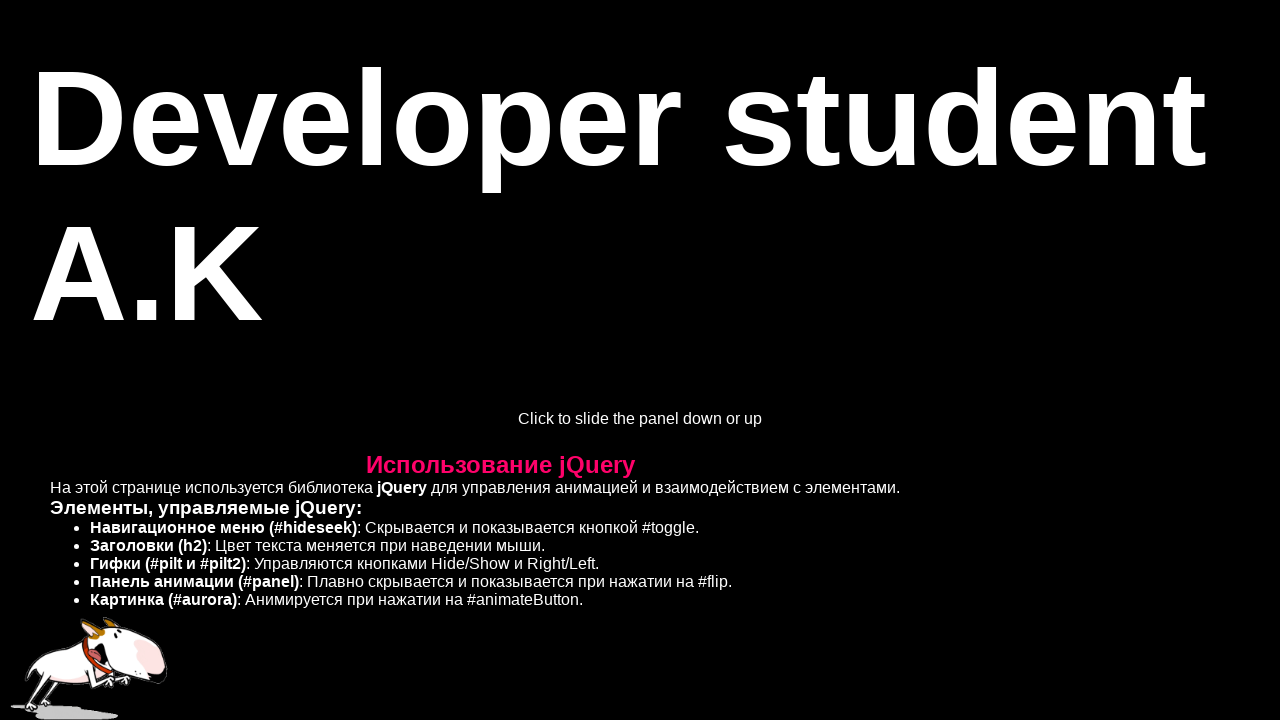

Waited 500ms for visibility change to take effect
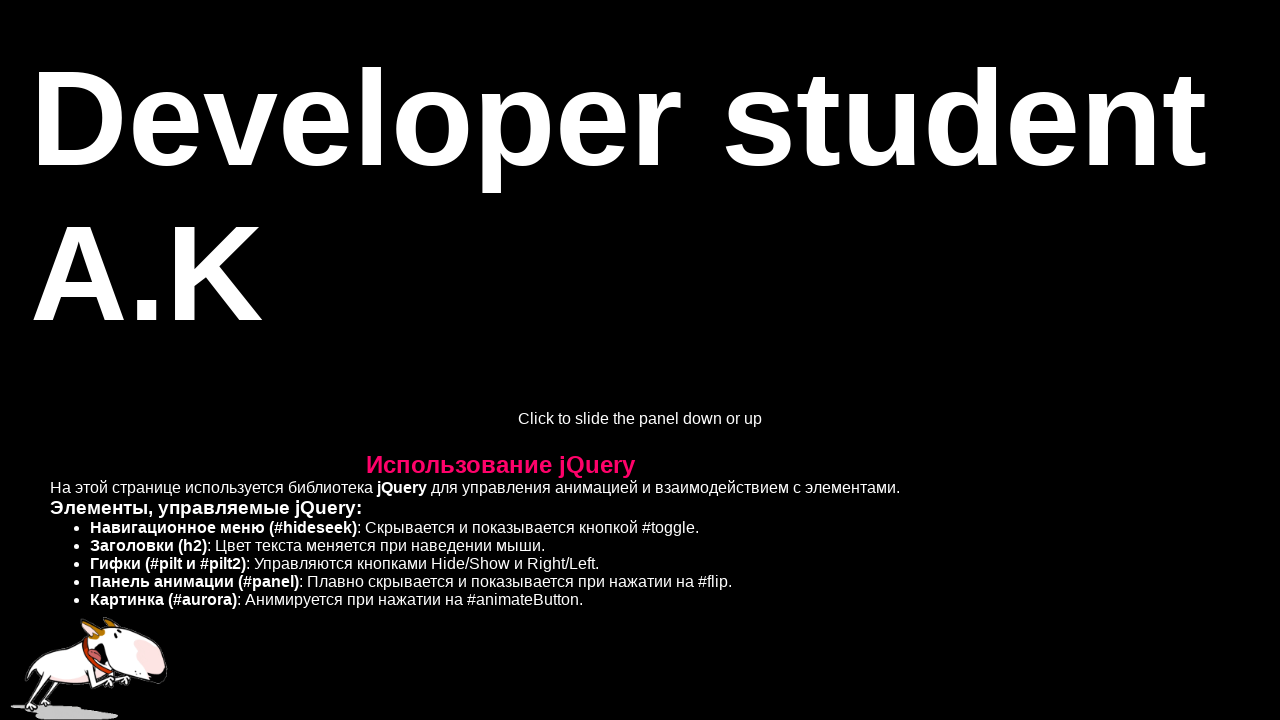

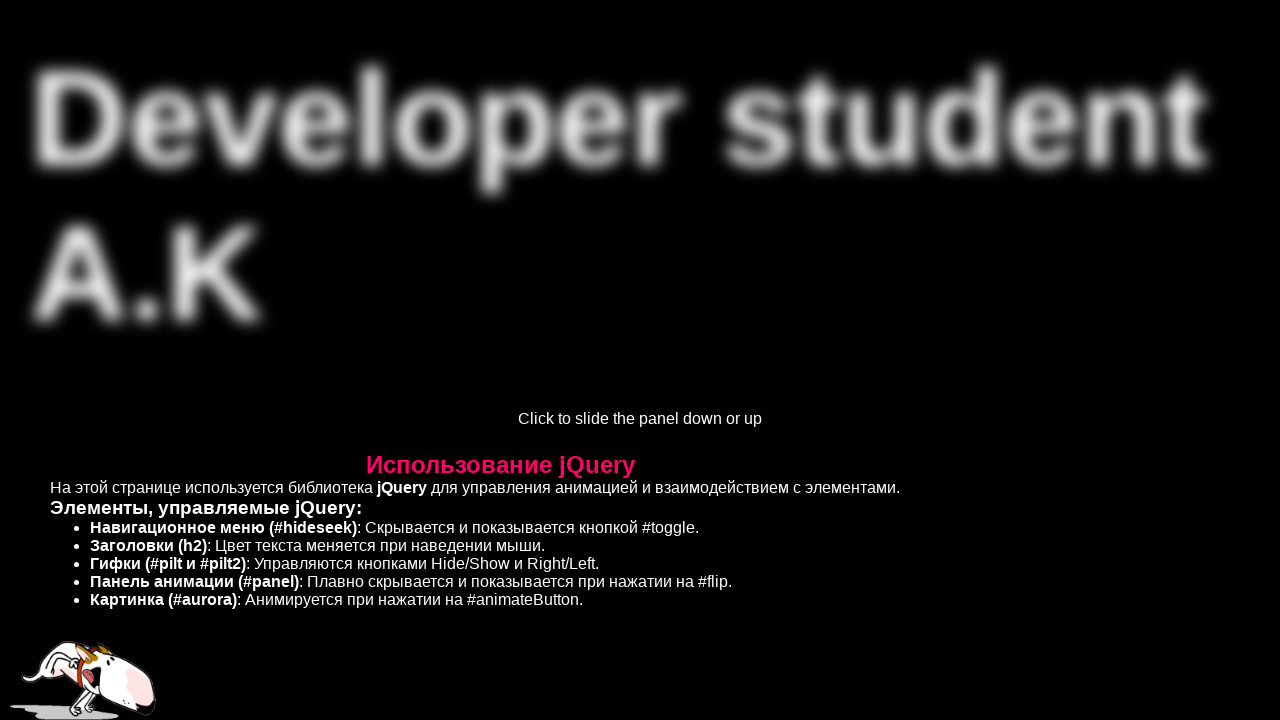